Navigates to the Netflix India homepage and maximizes the browser window

Starting URL: https://www.netflix.com/in/

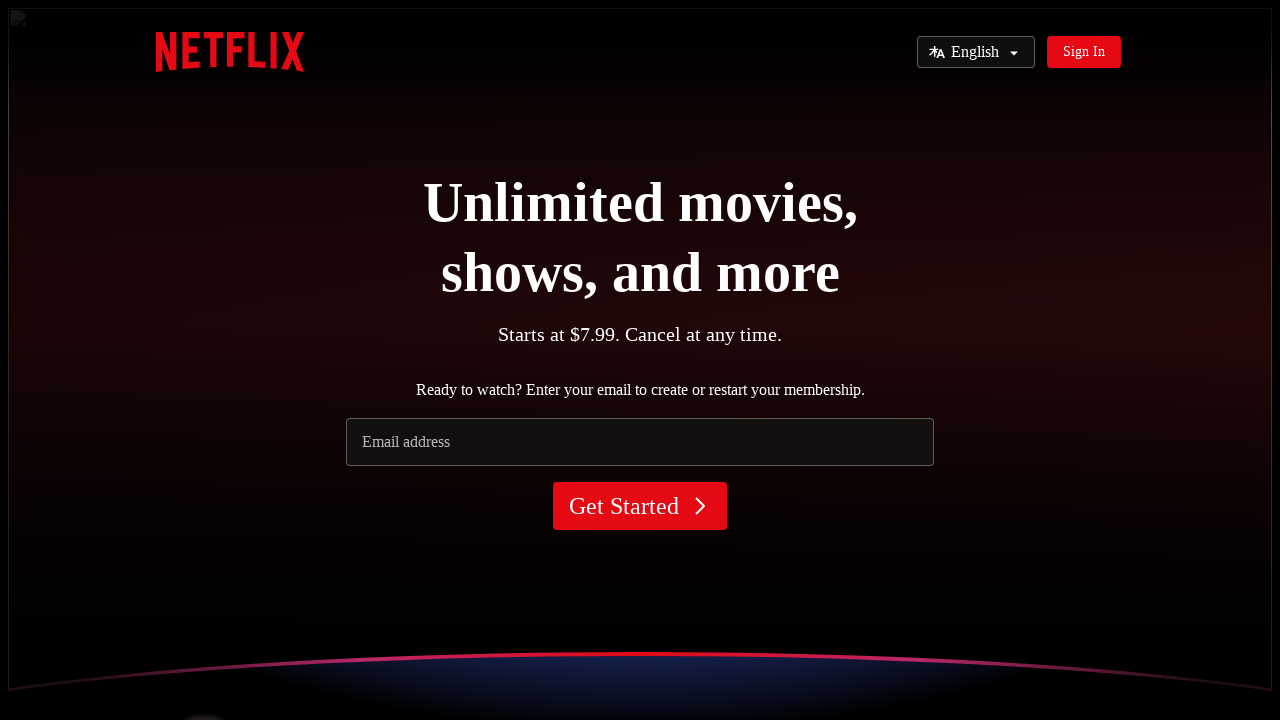

Waited for Netflix India homepage to load (DOM content loaded)
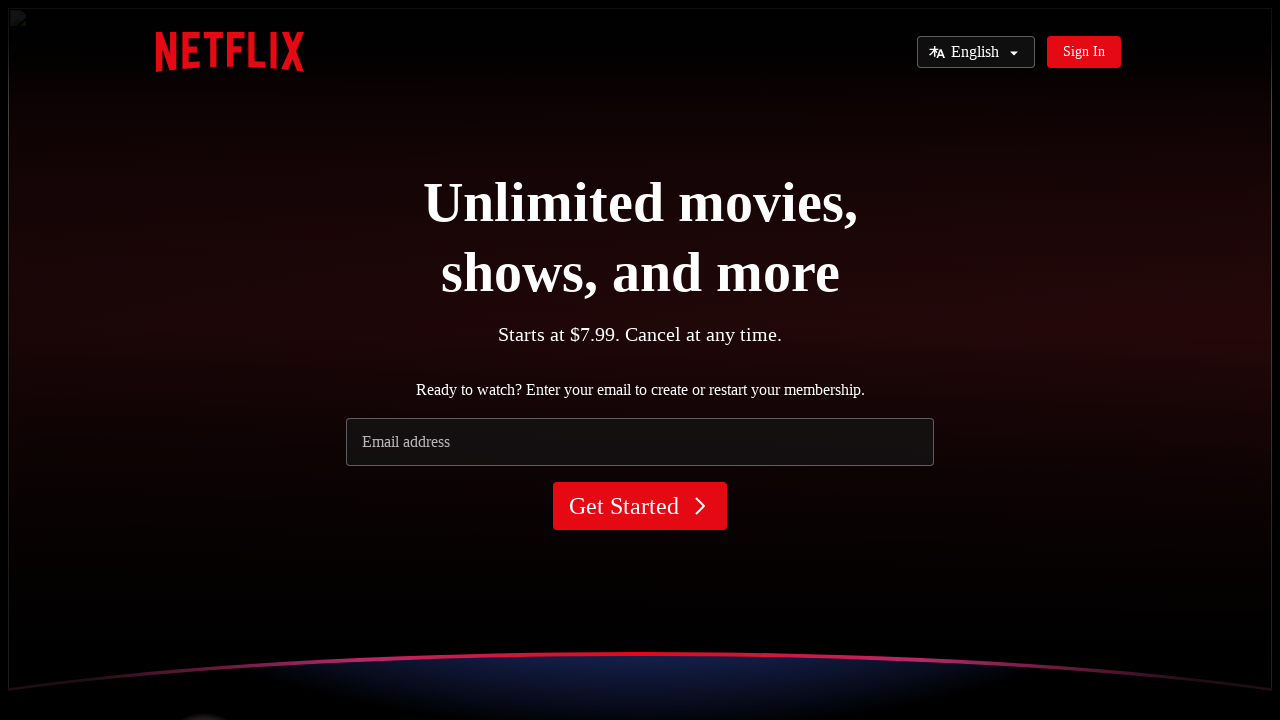

Maximized browser window to 1920x1080
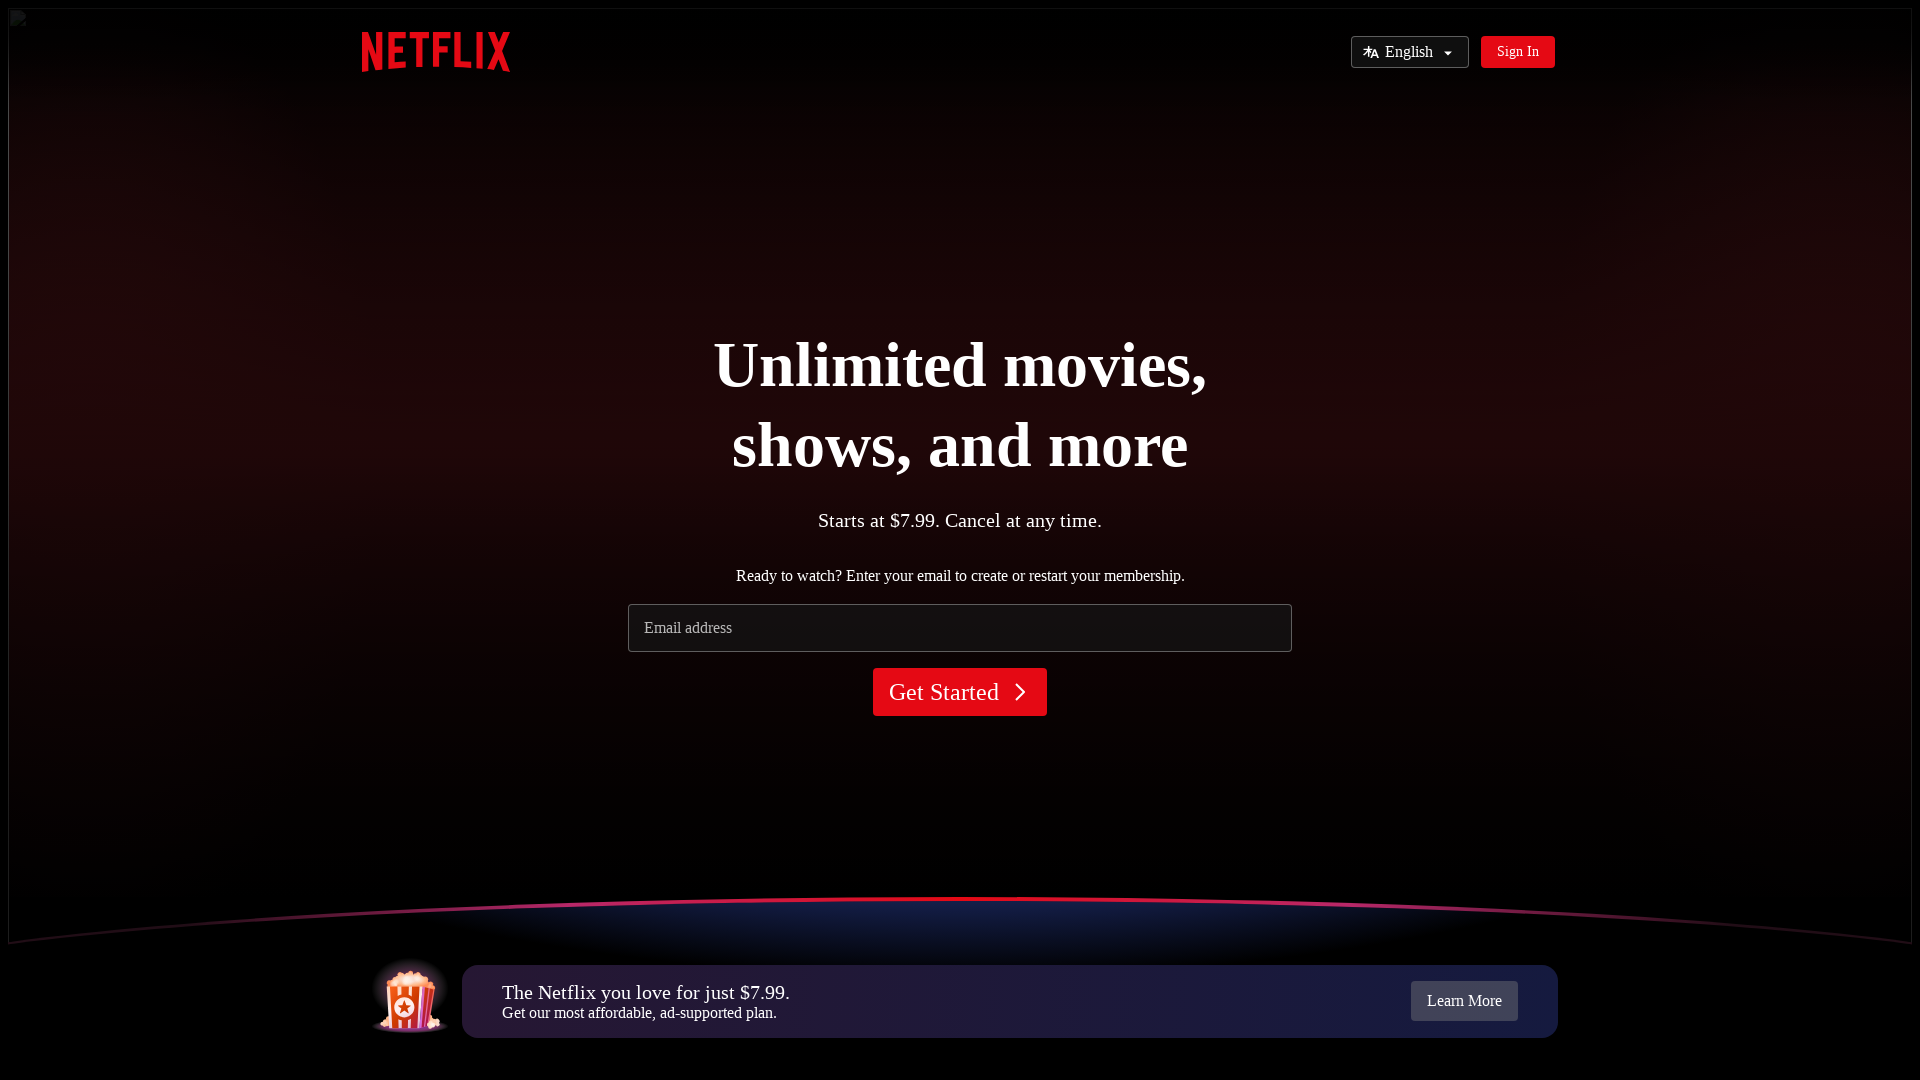

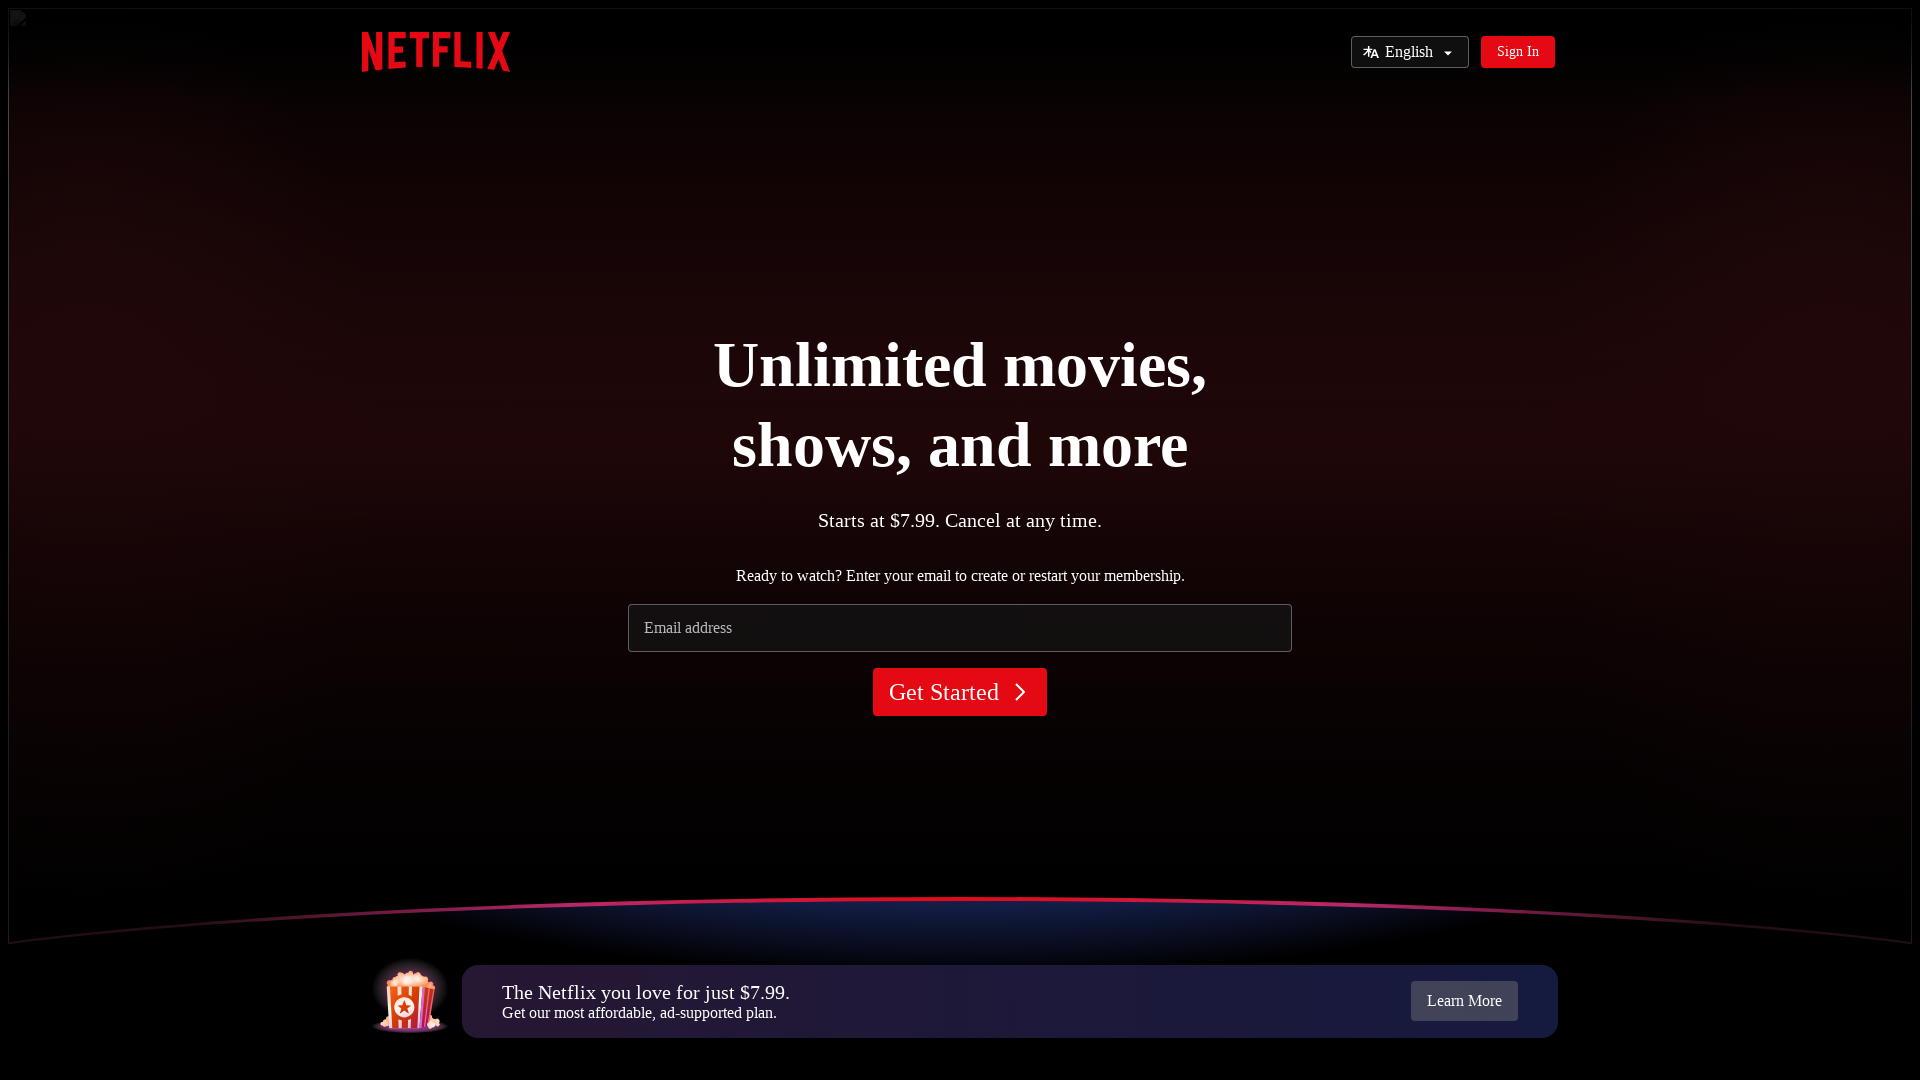